Tests file upload functionality by uploading a file and verifying the upload was successful

Starting URL: https://the-internet.herokuapp.com/upload

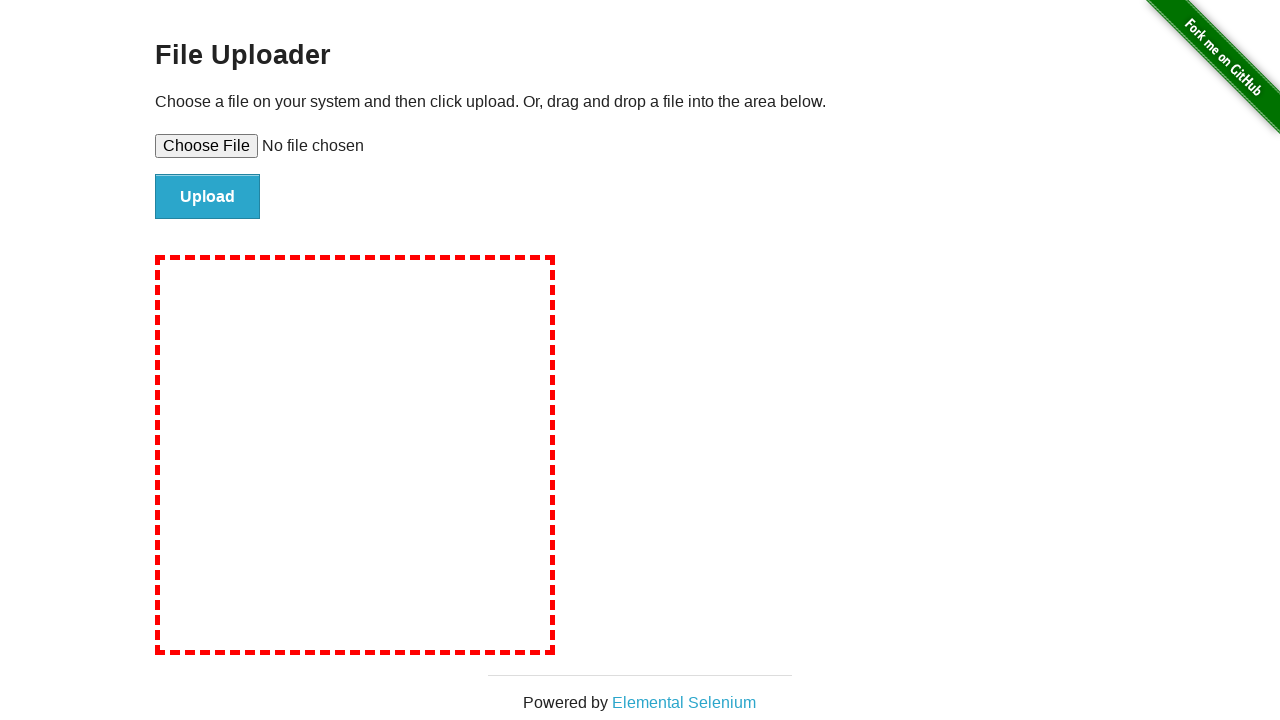

Created temporary test file for upload
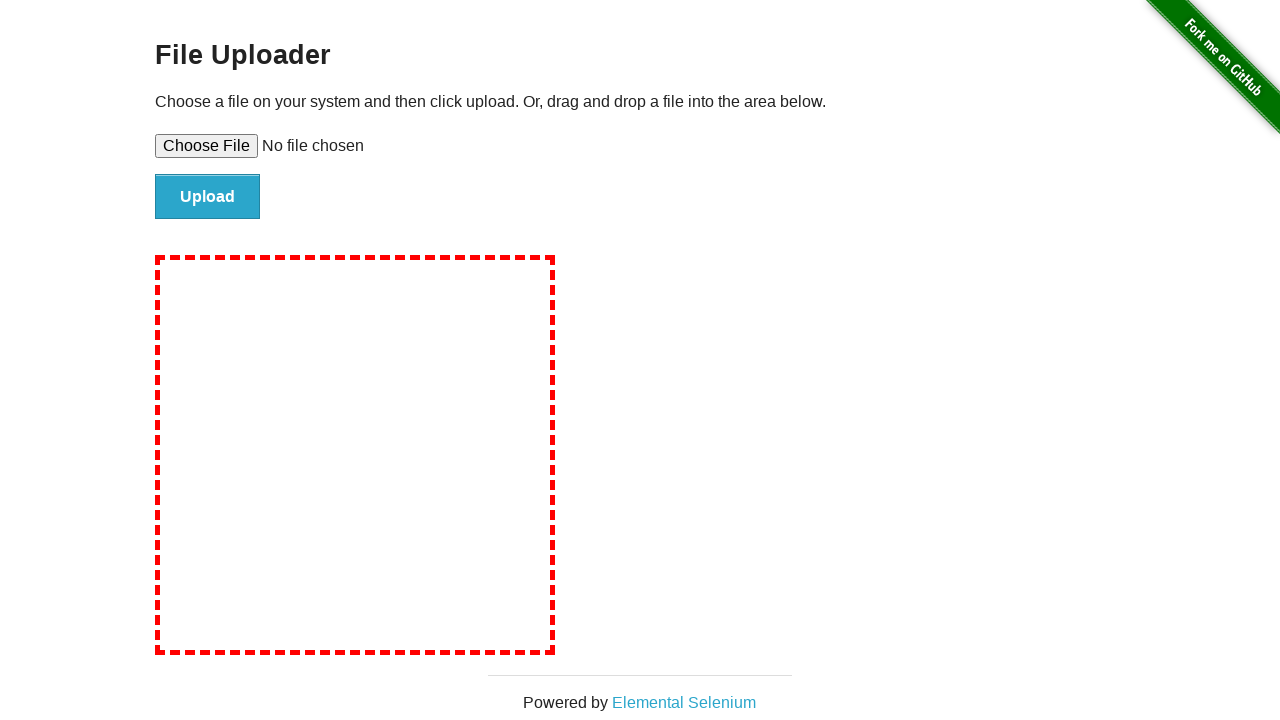

Selected test file in upload input field
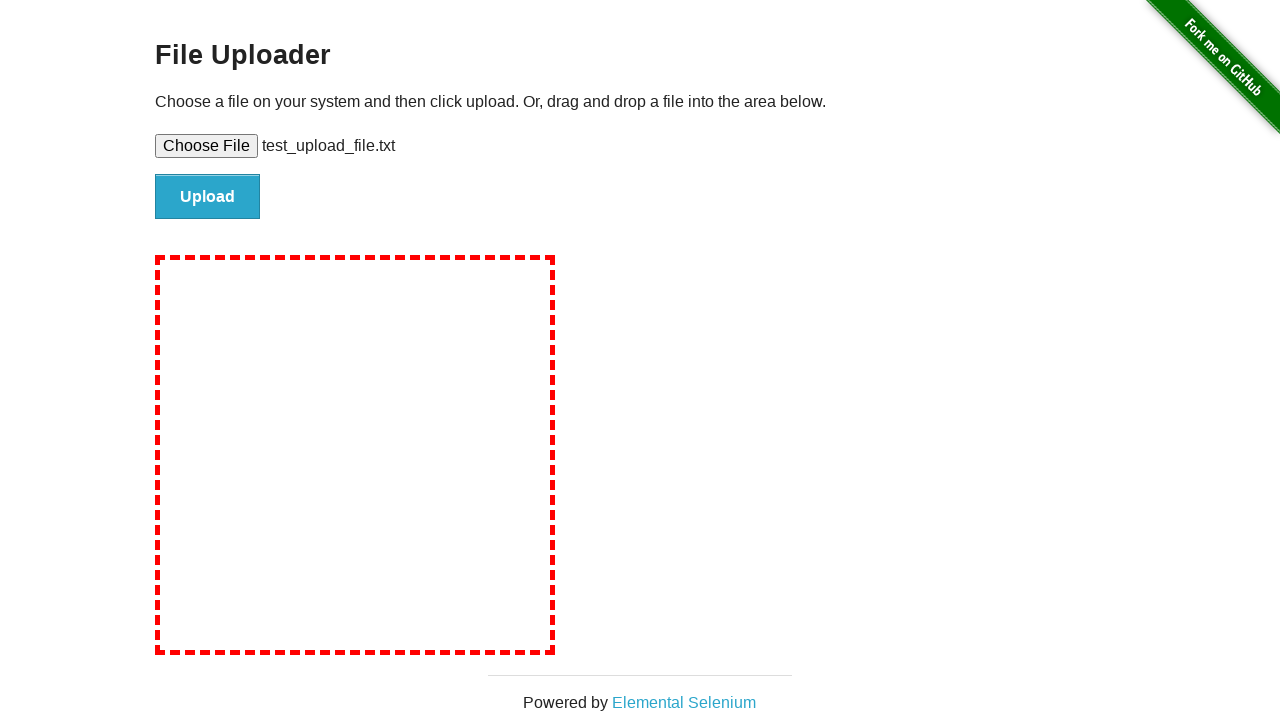

Clicked file submit button at (208, 197) on #file-submit
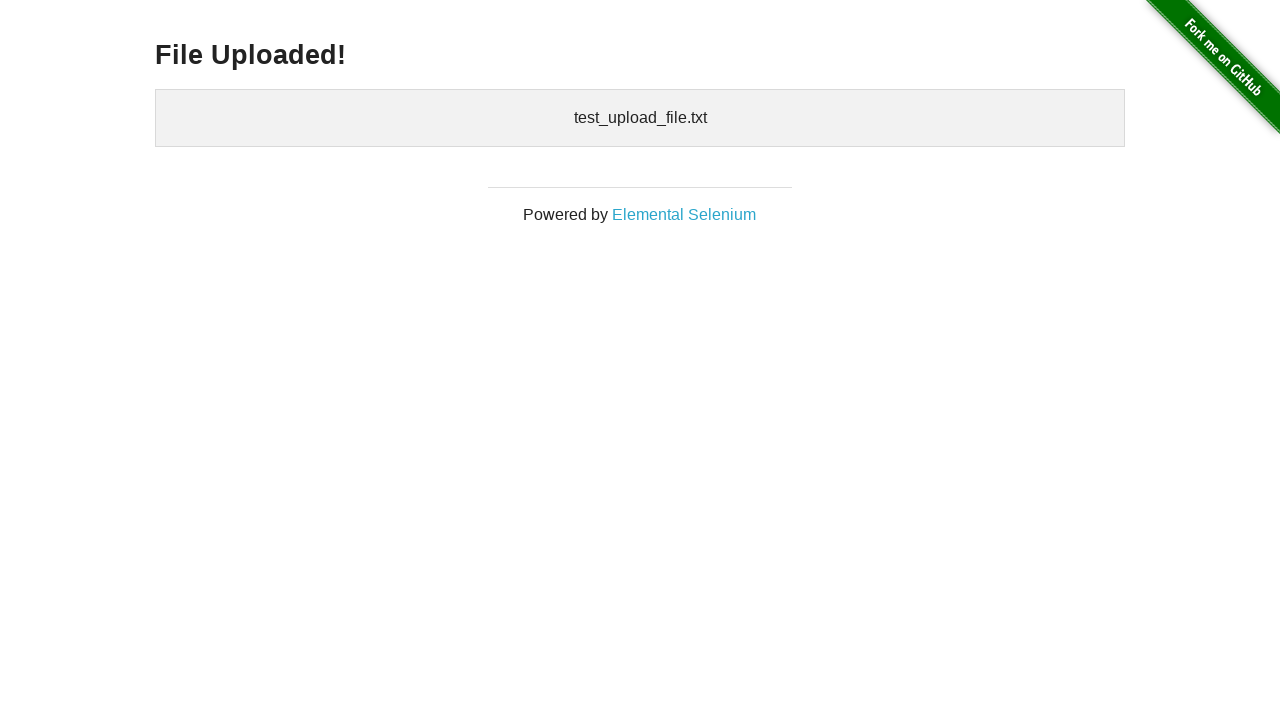

File upload success message appeared
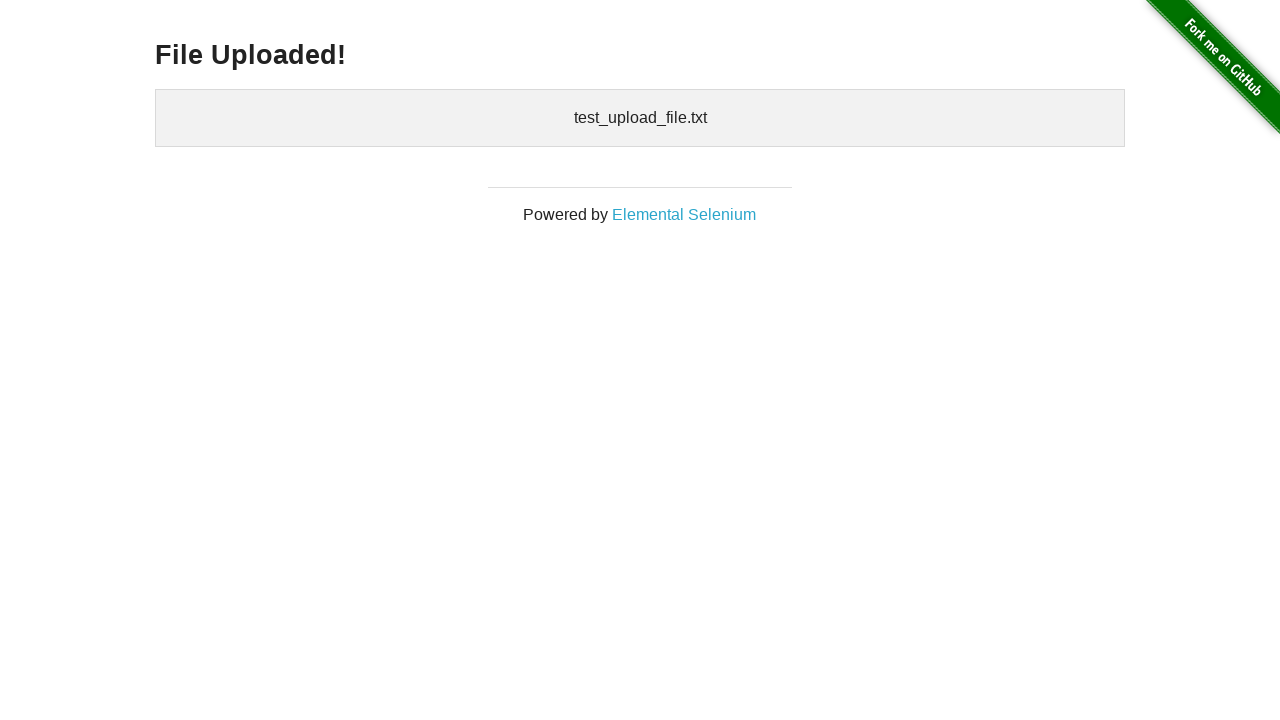

Cleaned up temporary test file
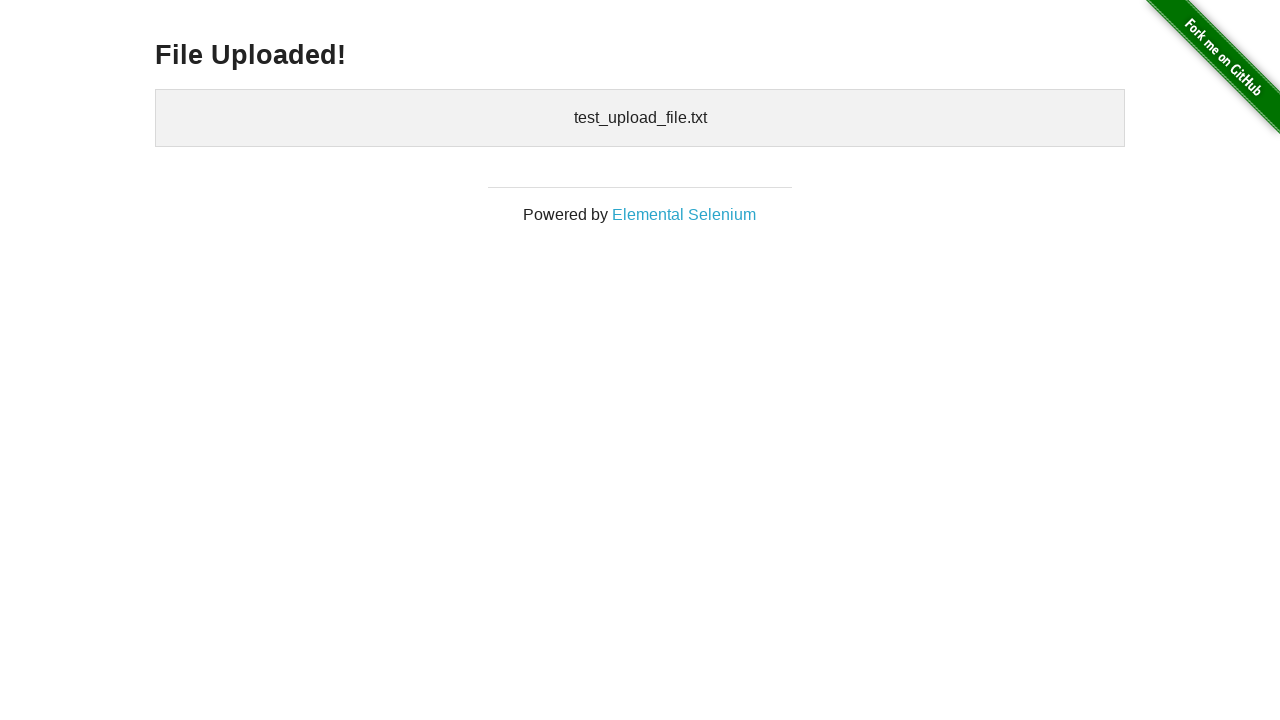

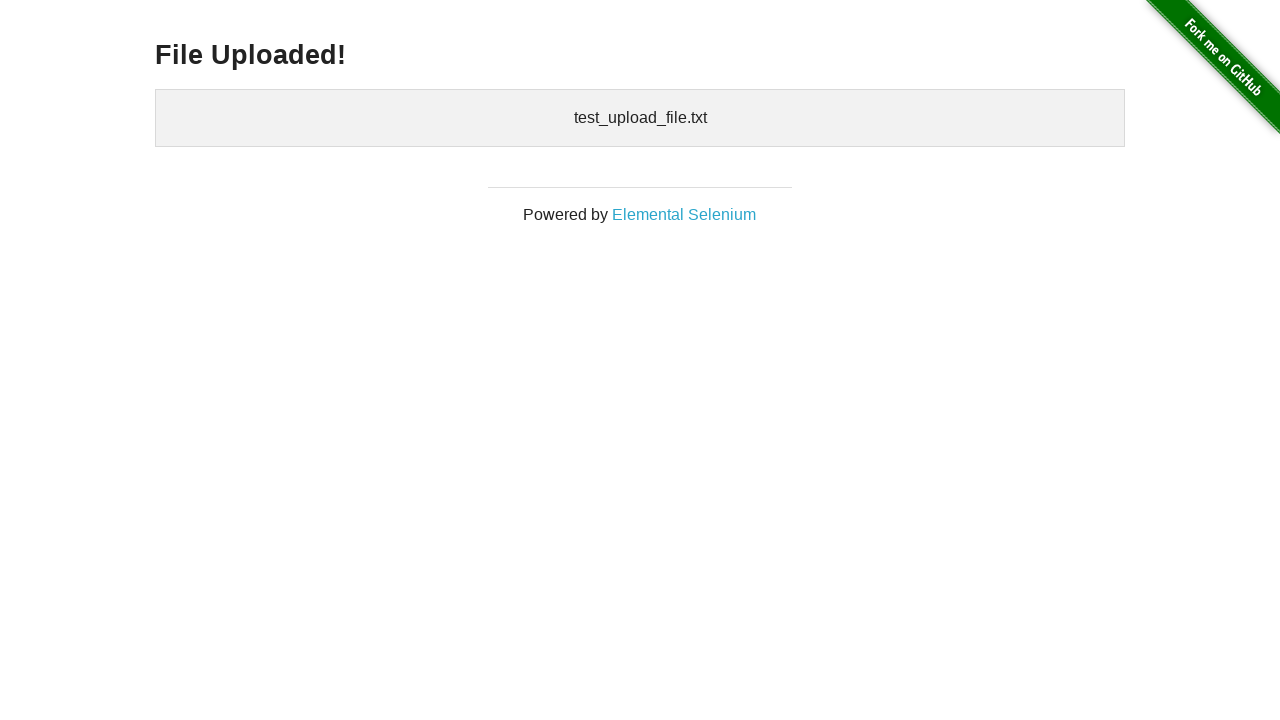